Navigates to the medicalka.com website and waits for the page to load

Starting URL: https://medicalka.com

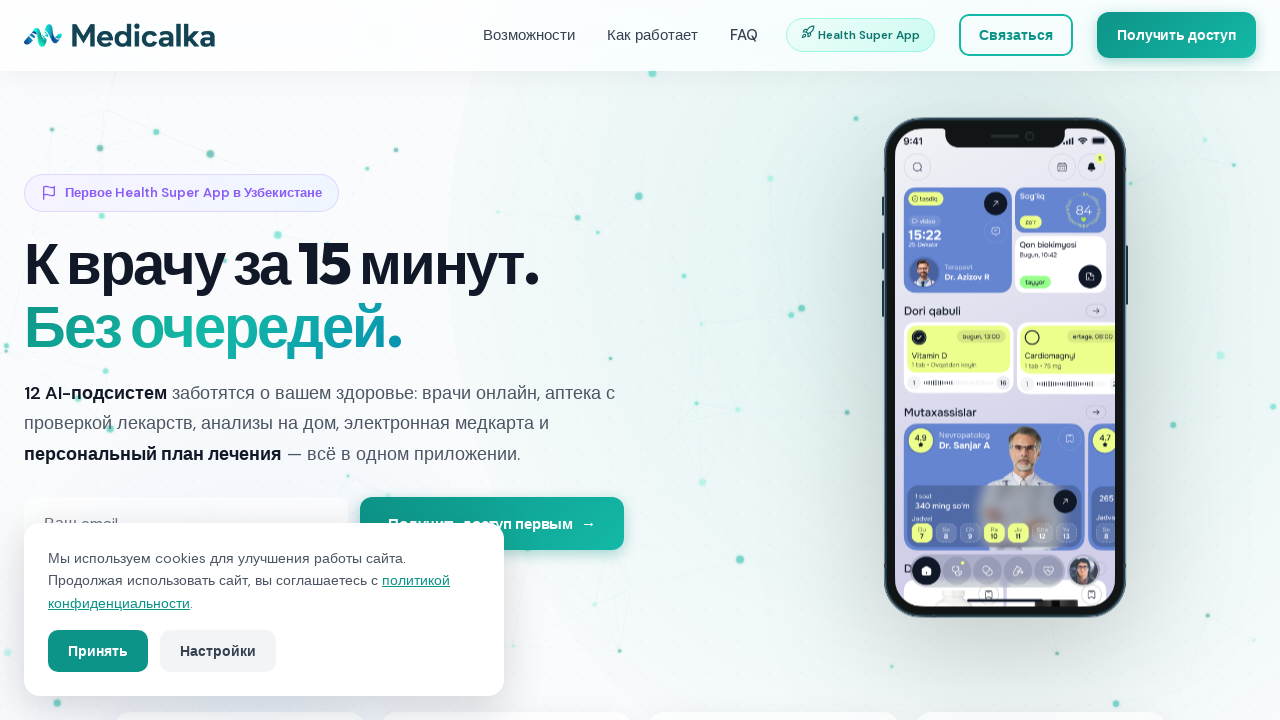

Waited for medicalka.com page to fully load (networkidle state reached)
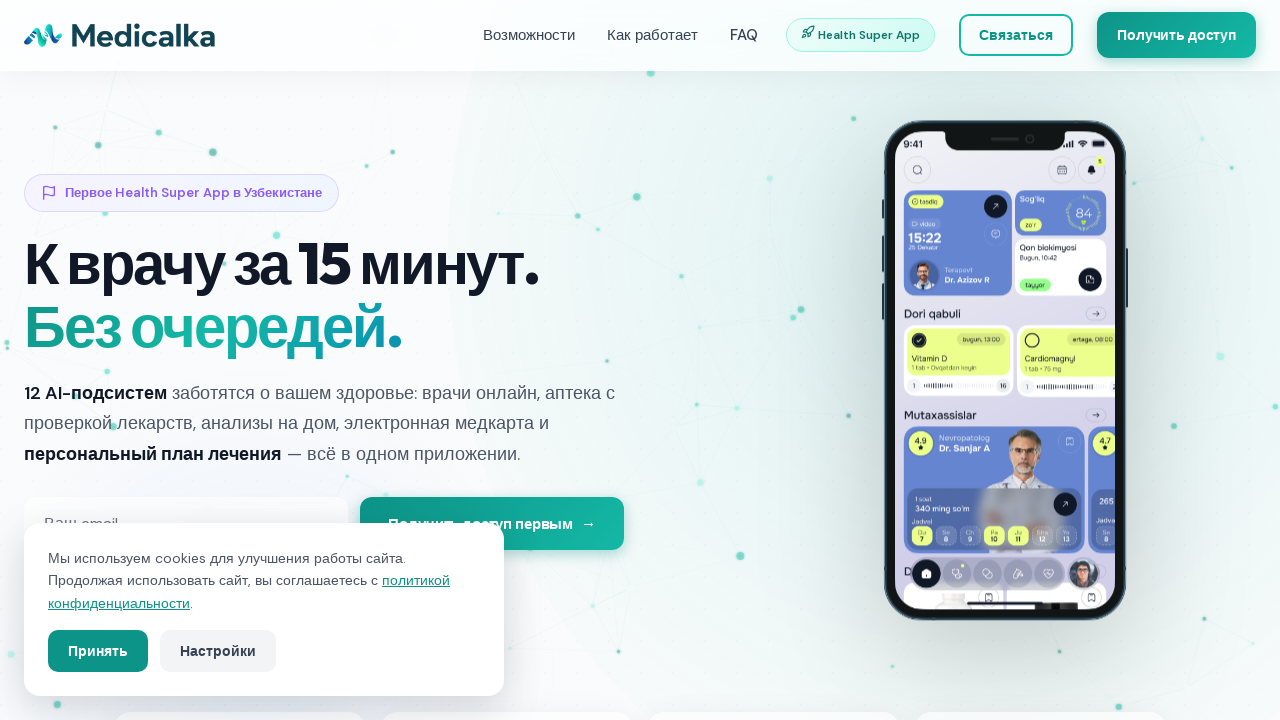

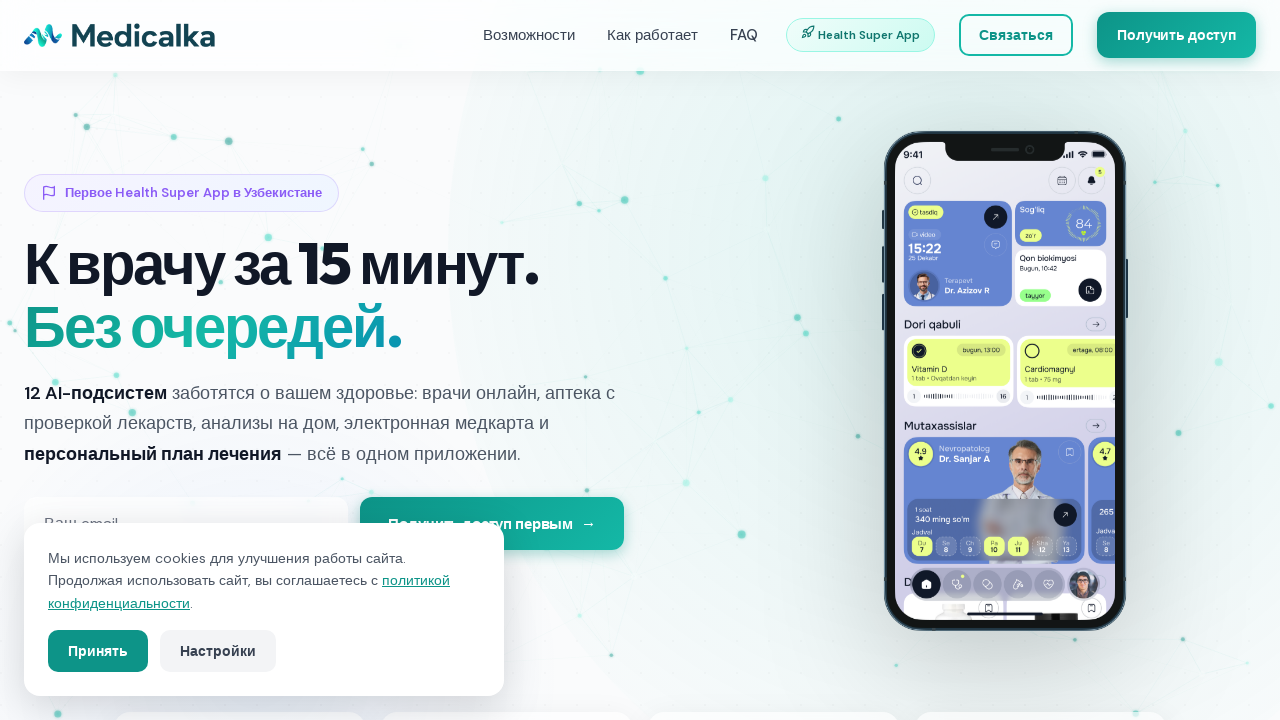